Tests right-clicking on a DOM element which hides a div and shows a hidden input

Starting URL: https://example.cypress.io/commands/actions

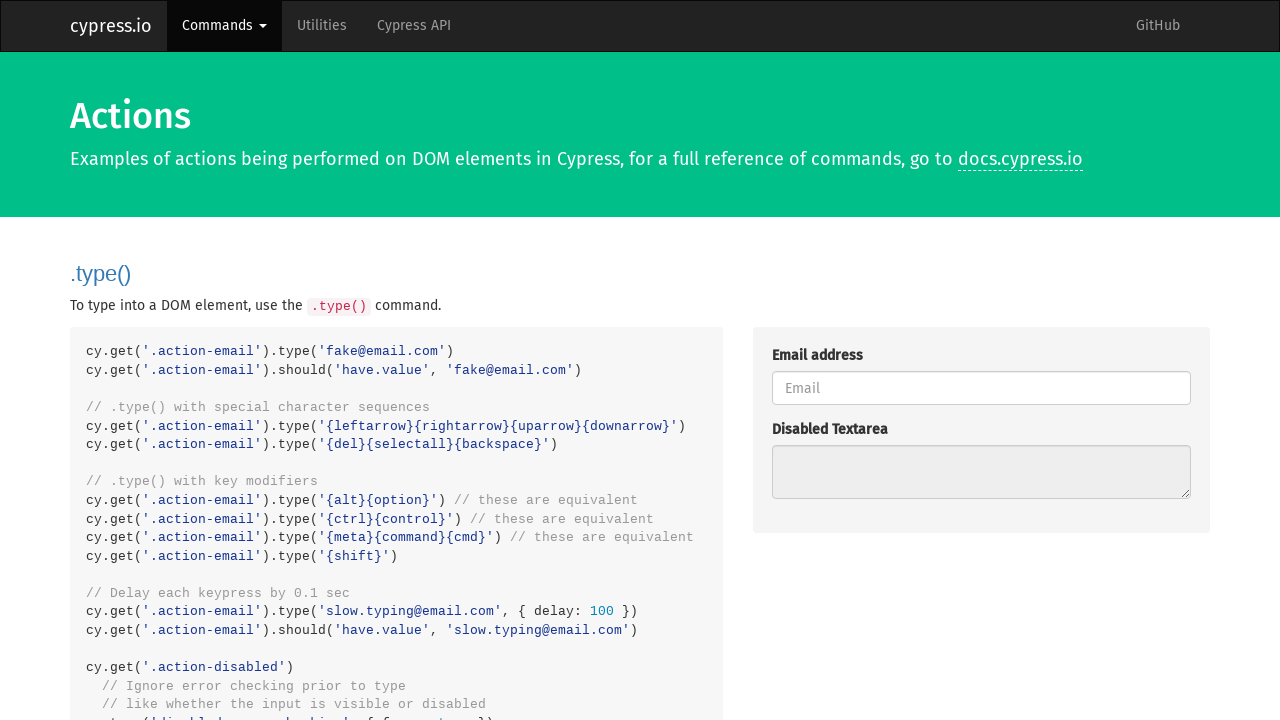

Navigated to actions page
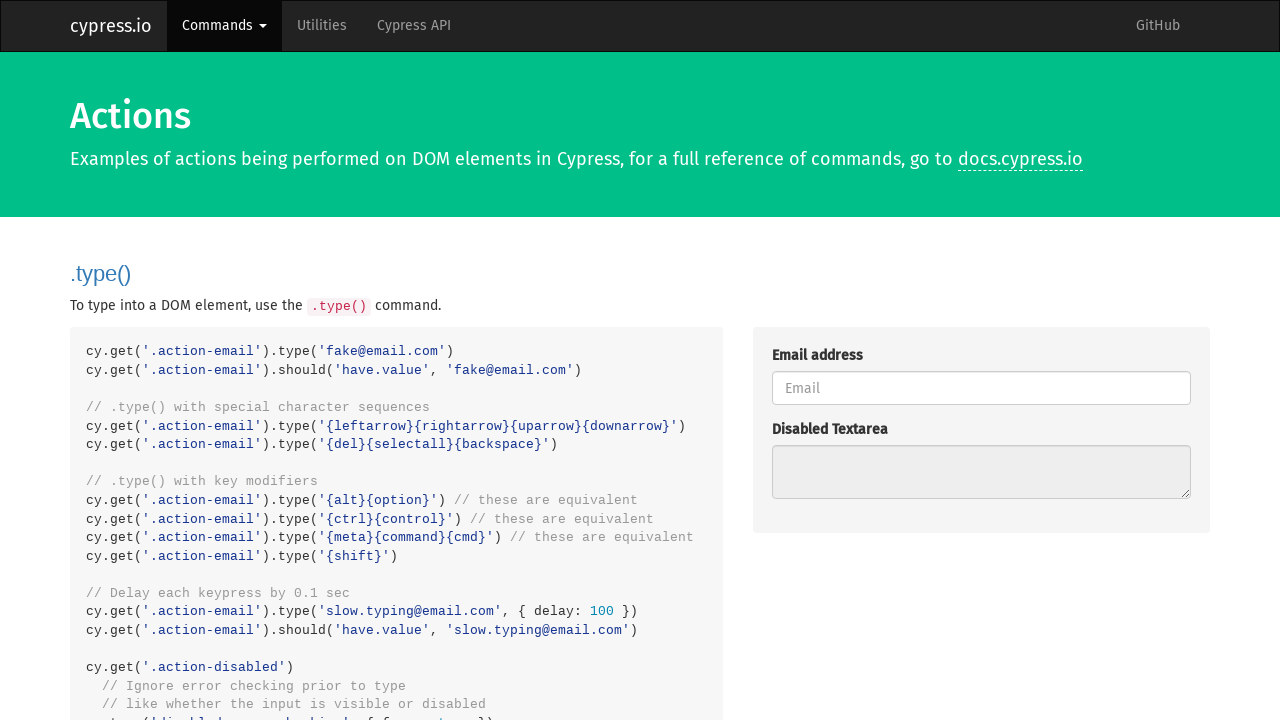

Right-clicked on the div element at (981, 360) on .rightclick-action-div
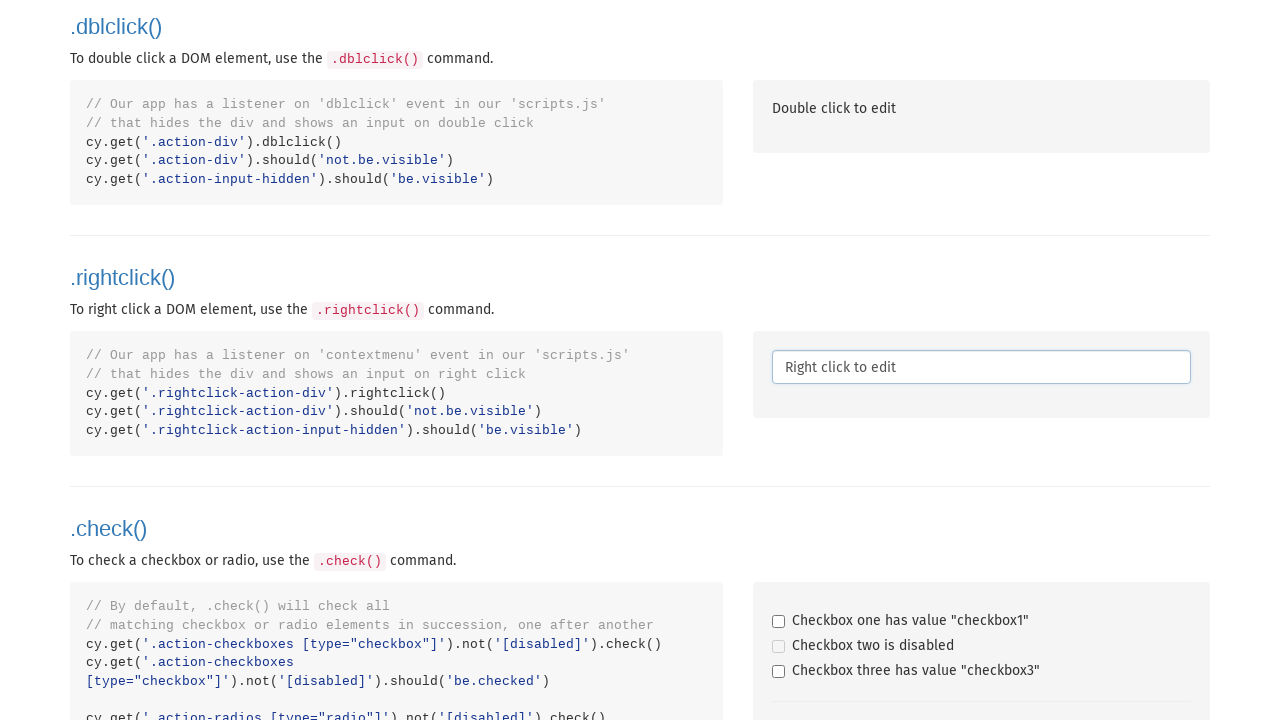

Hidden input element became visible after right-click
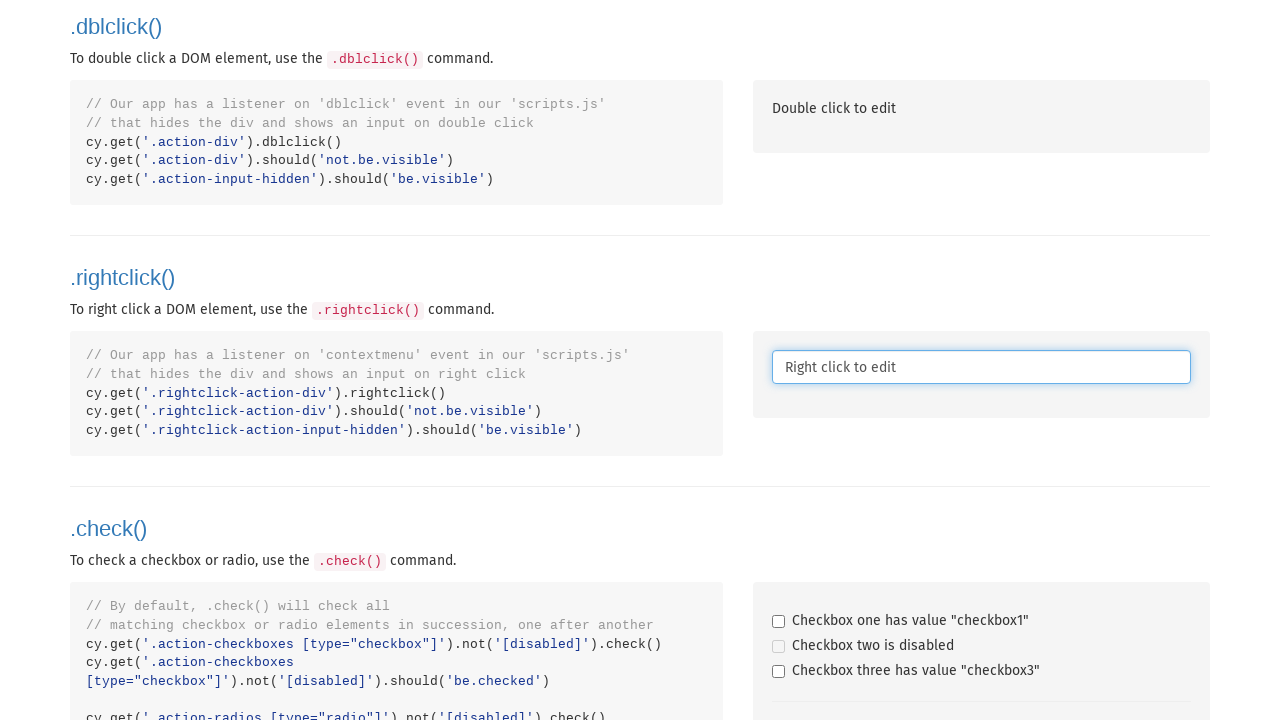

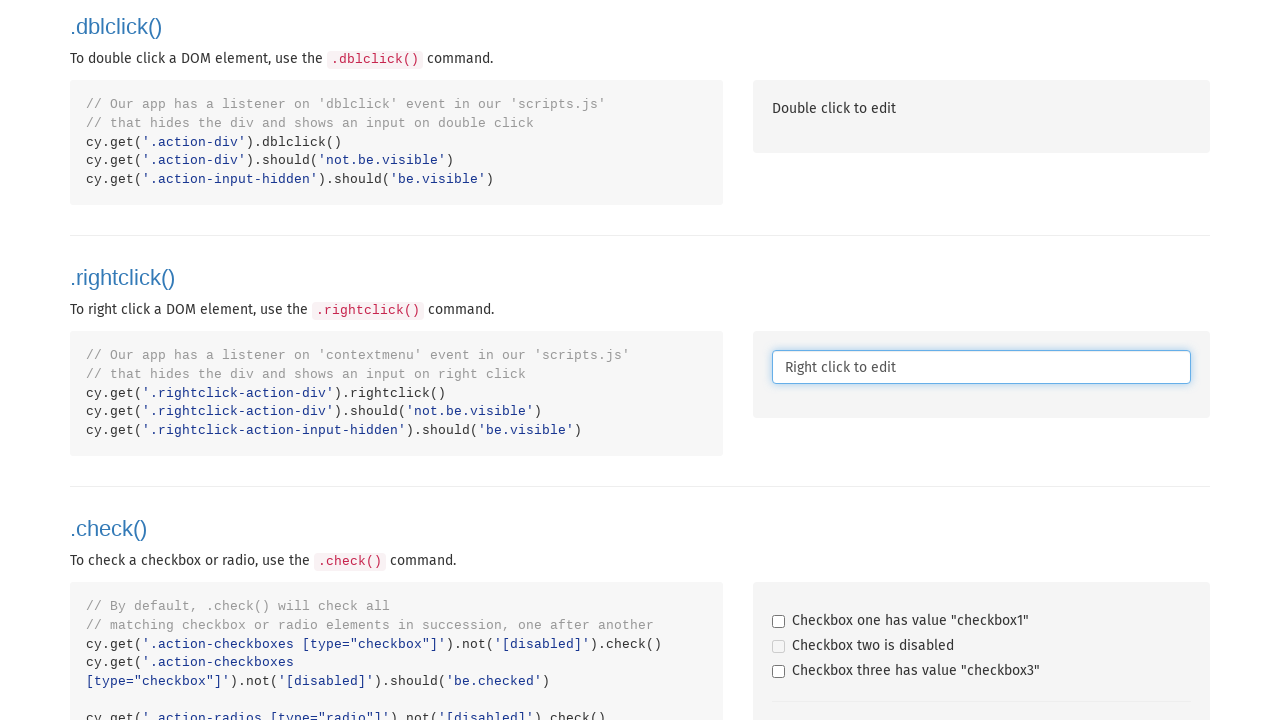